Navigates through a demo app to the mouse hover ratings section and performs hover actions over rating stars in a continuous loop pattern

Starting URL: https://demoapps.qspiders.com/

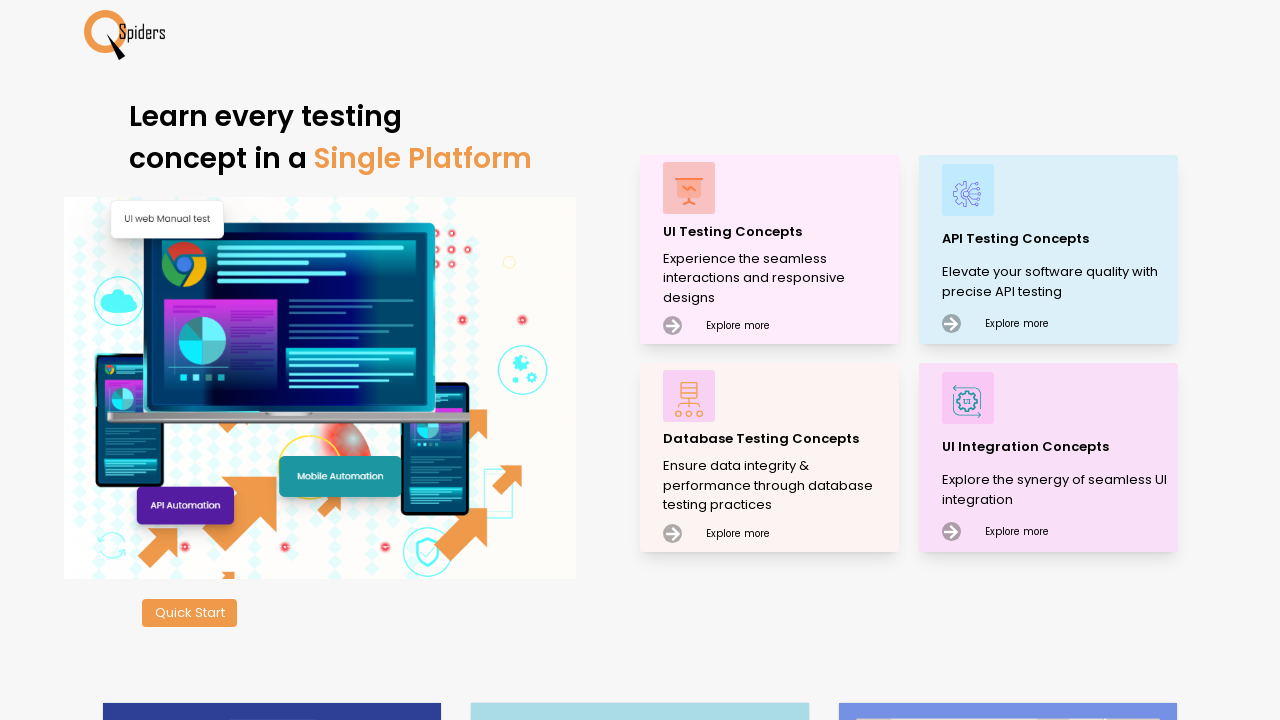

Clicked on UI Testing Concepts at (778, 232) on xpath=//p[.='UI Testing Concepts']
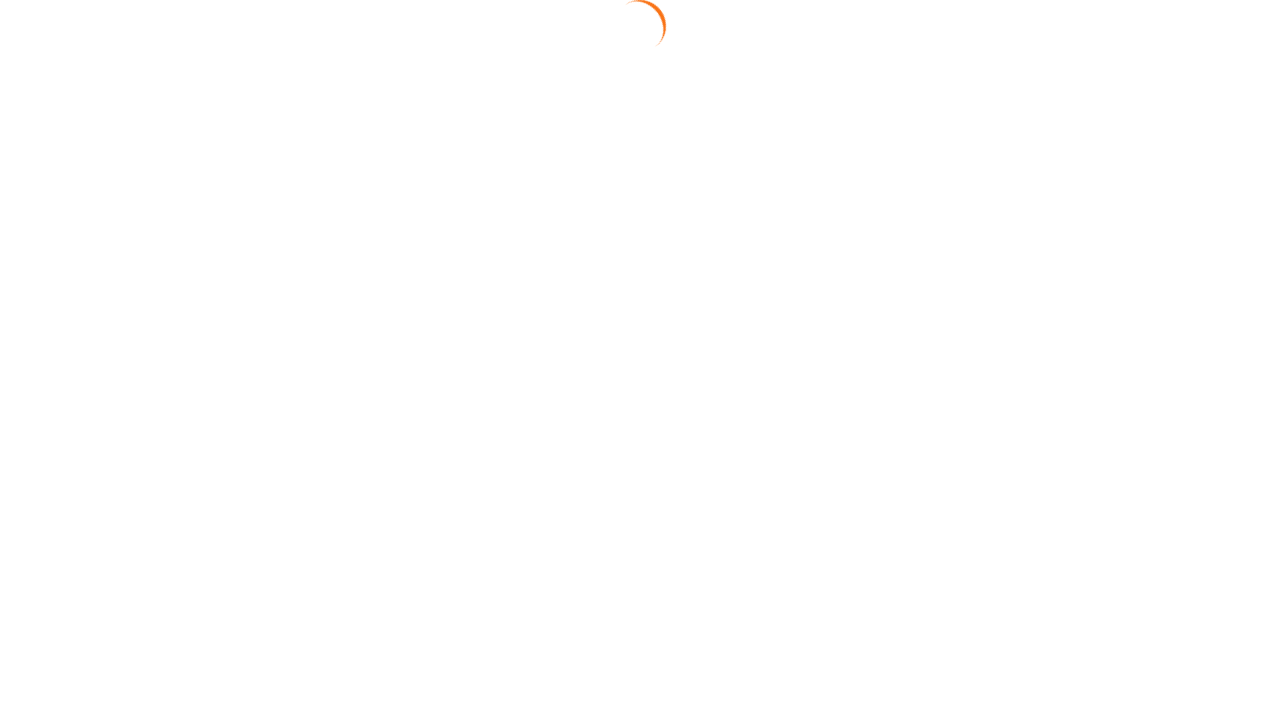

Clicked on Mouse Actions section at (66, 667) on xpath=//section[.='Mouse Actions']
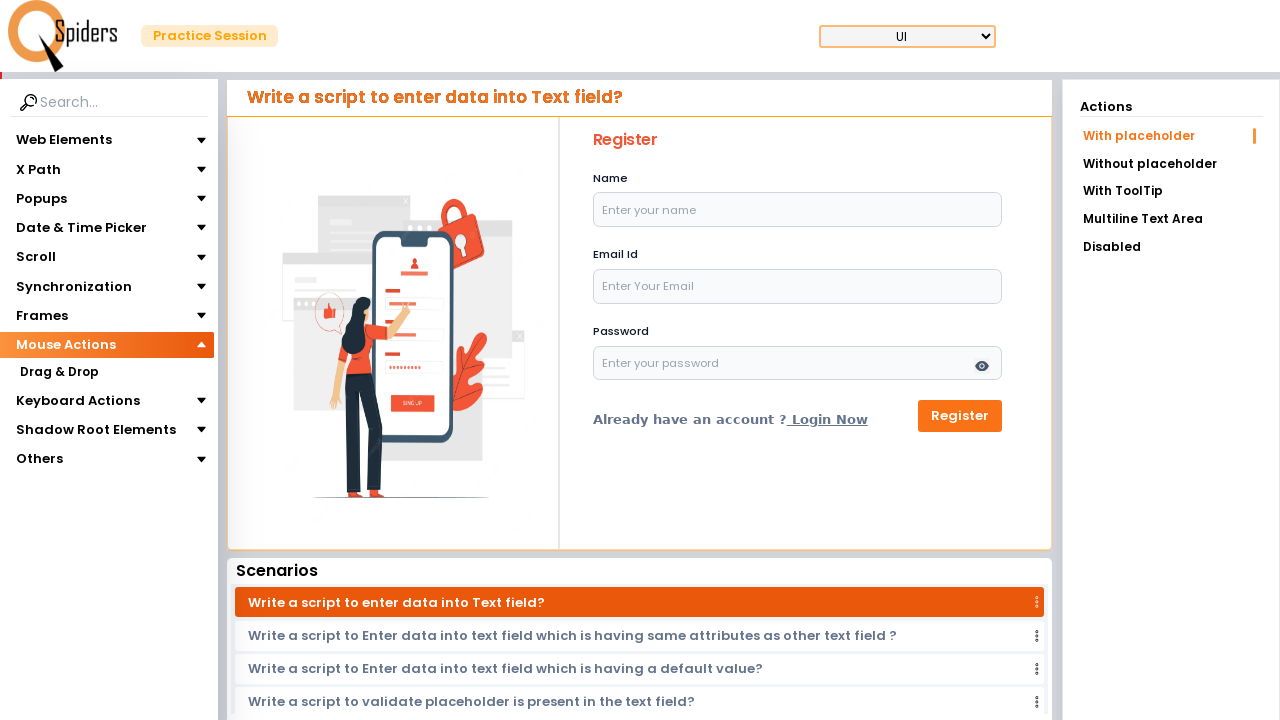

Clicked on Mouse Hover section at (60, 395) on xpath=//section[.='Mouse Hover']
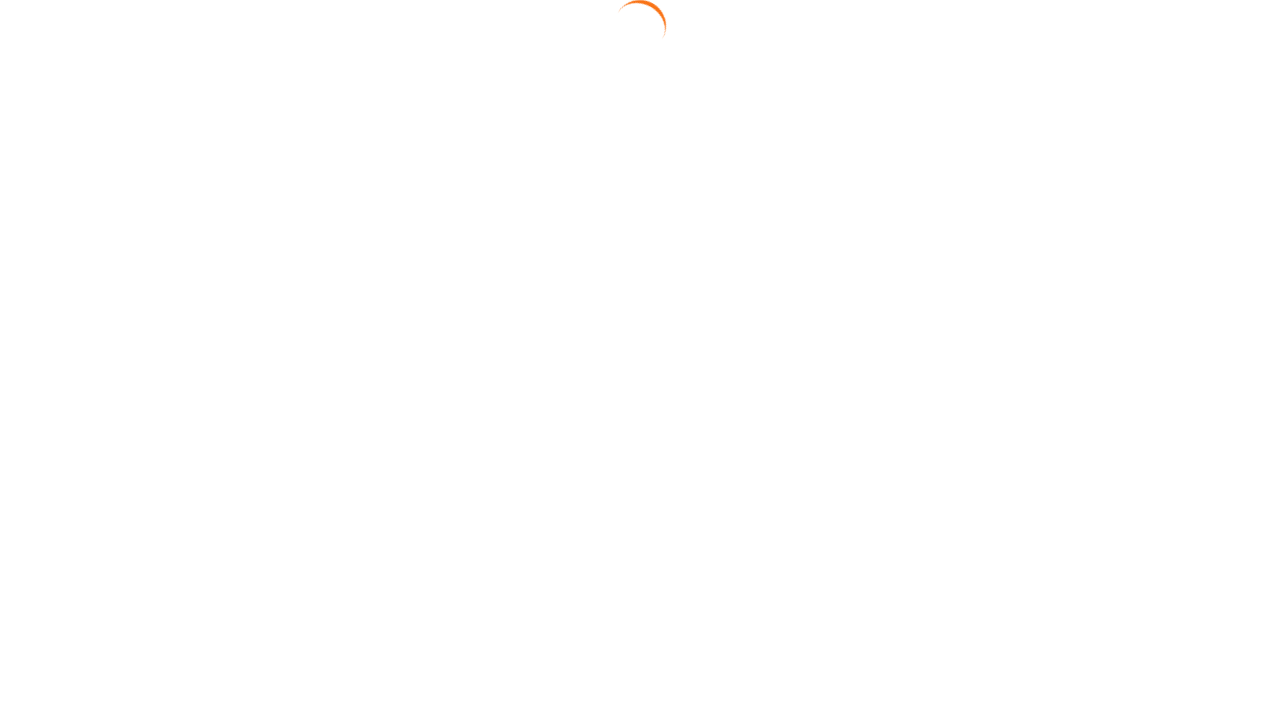

Clicked on Ratings link at (1171, 193) on text=Ratings
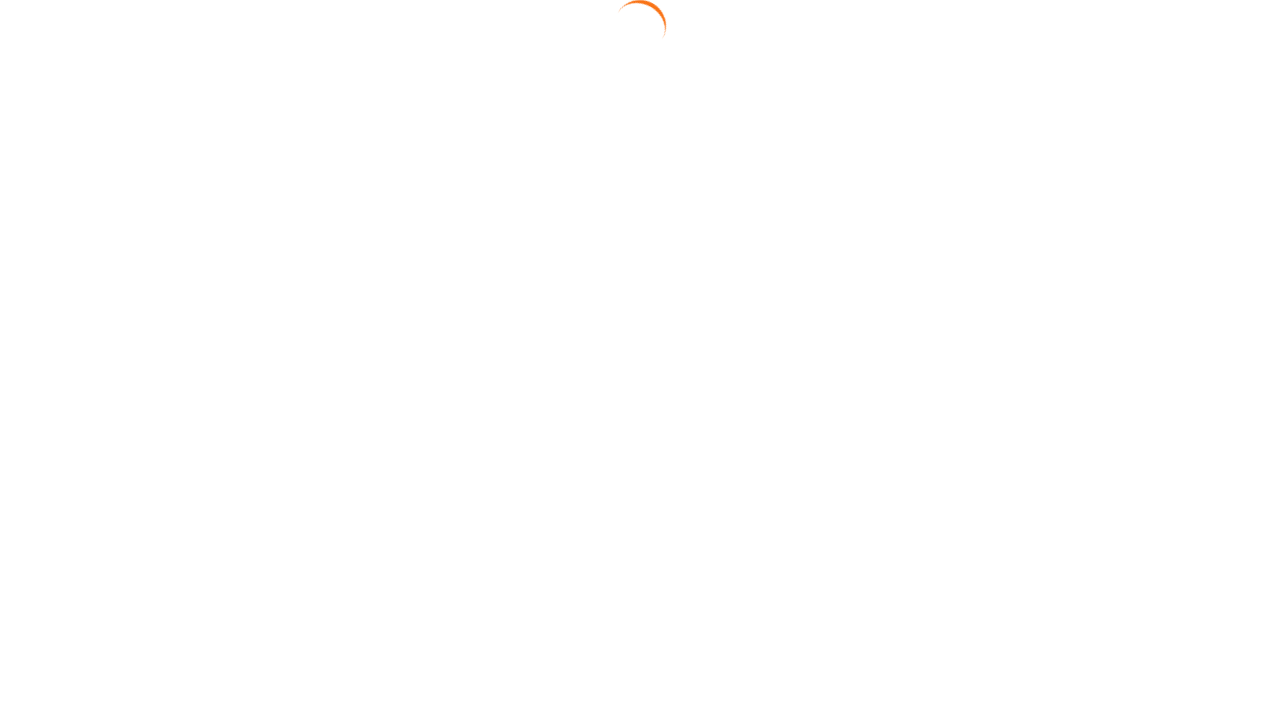

Waited for rating stars to load
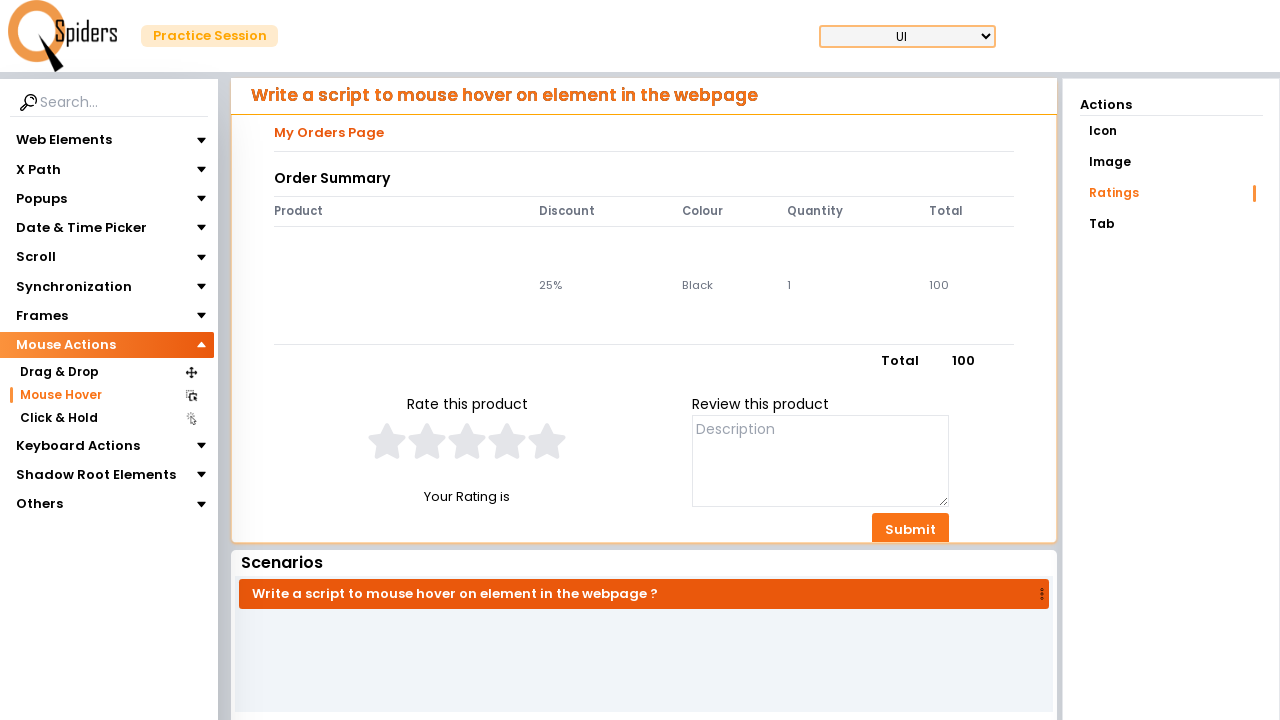

Retrieved all 5 rating stars
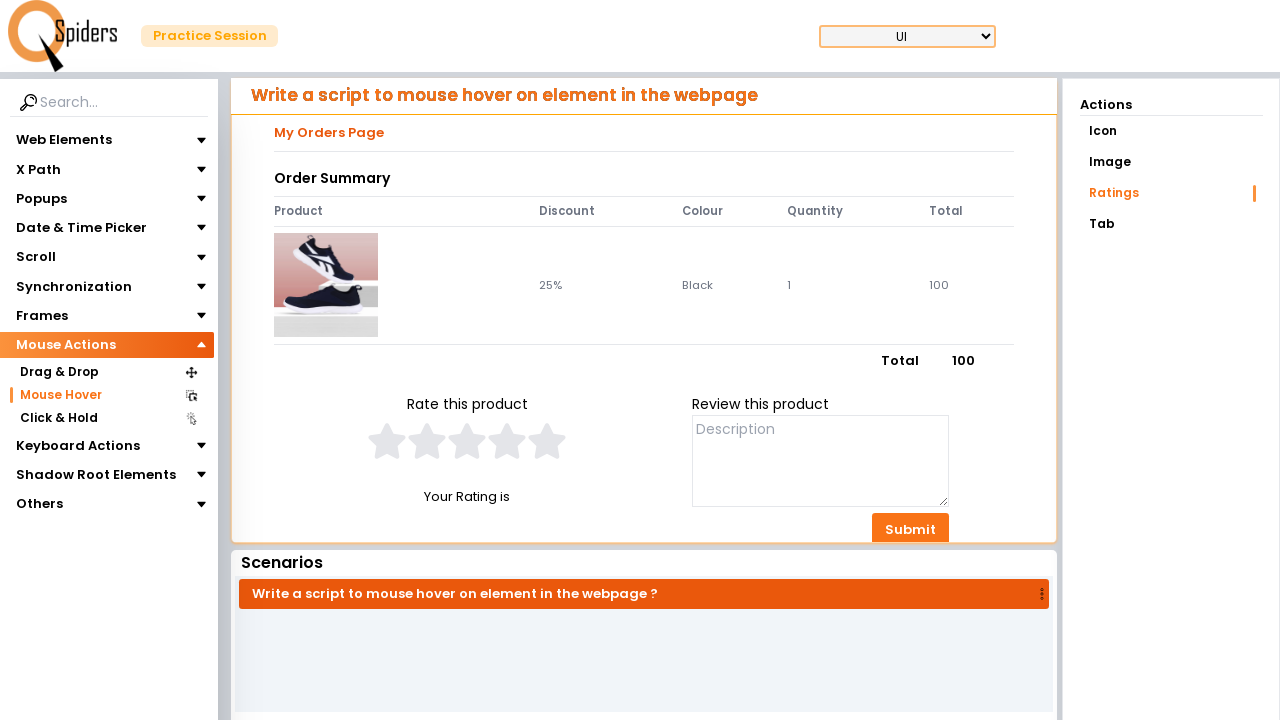

Hovered over a rating star (forward pass) at (387, 441) on xpath=//input[@name='radio']/.. >> nth=0
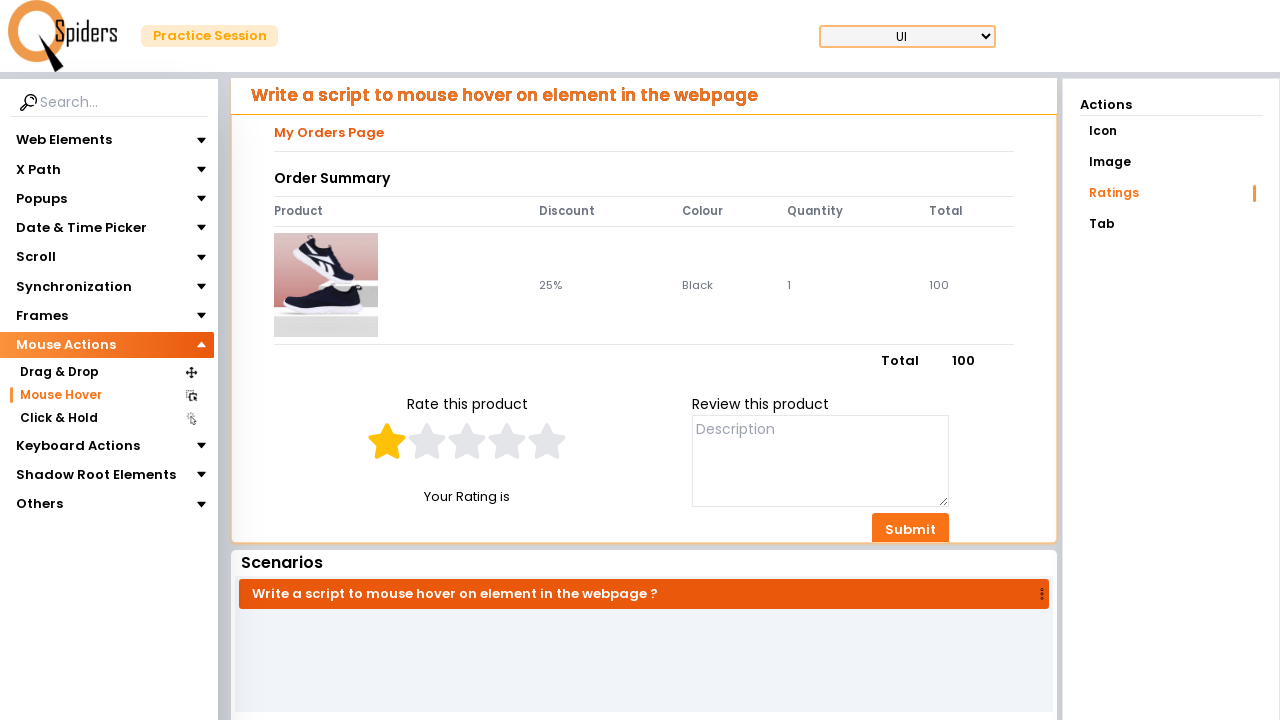

Waited 500ms after hover
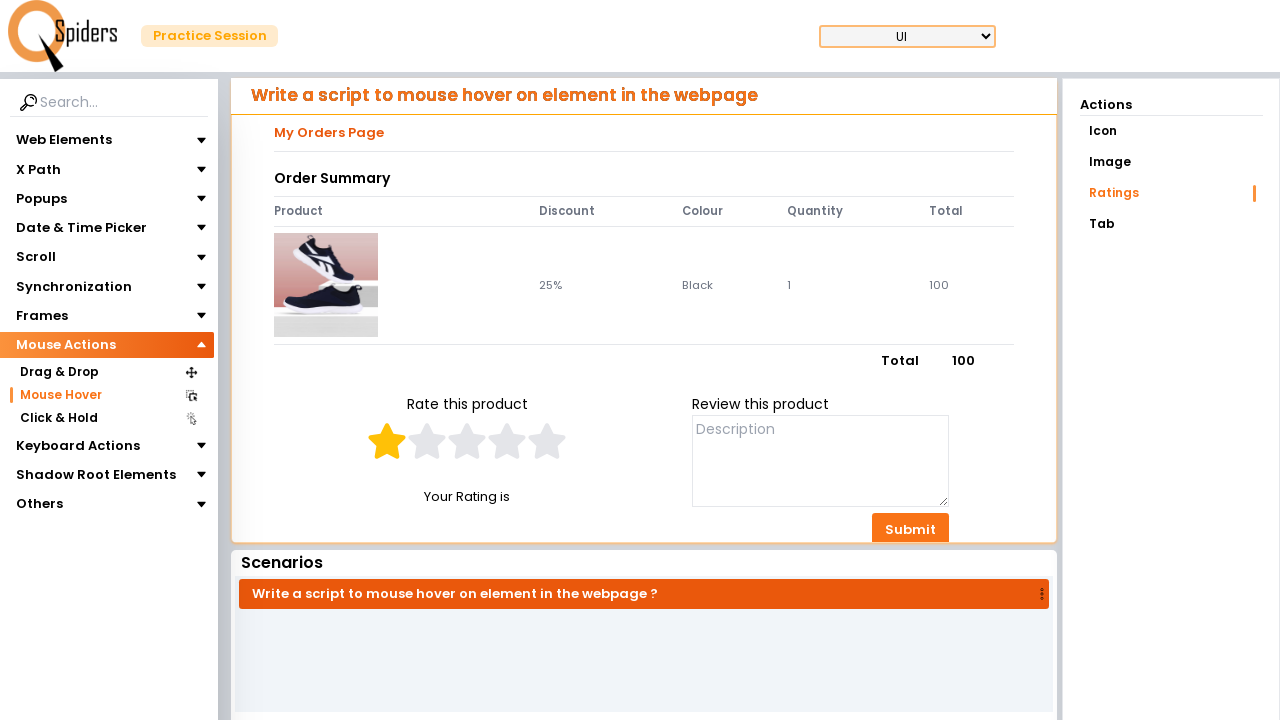

Hovered over a rating star (forward pass) at (427, 441) on xpath=//input[@name='radio']/.. >> nth=1
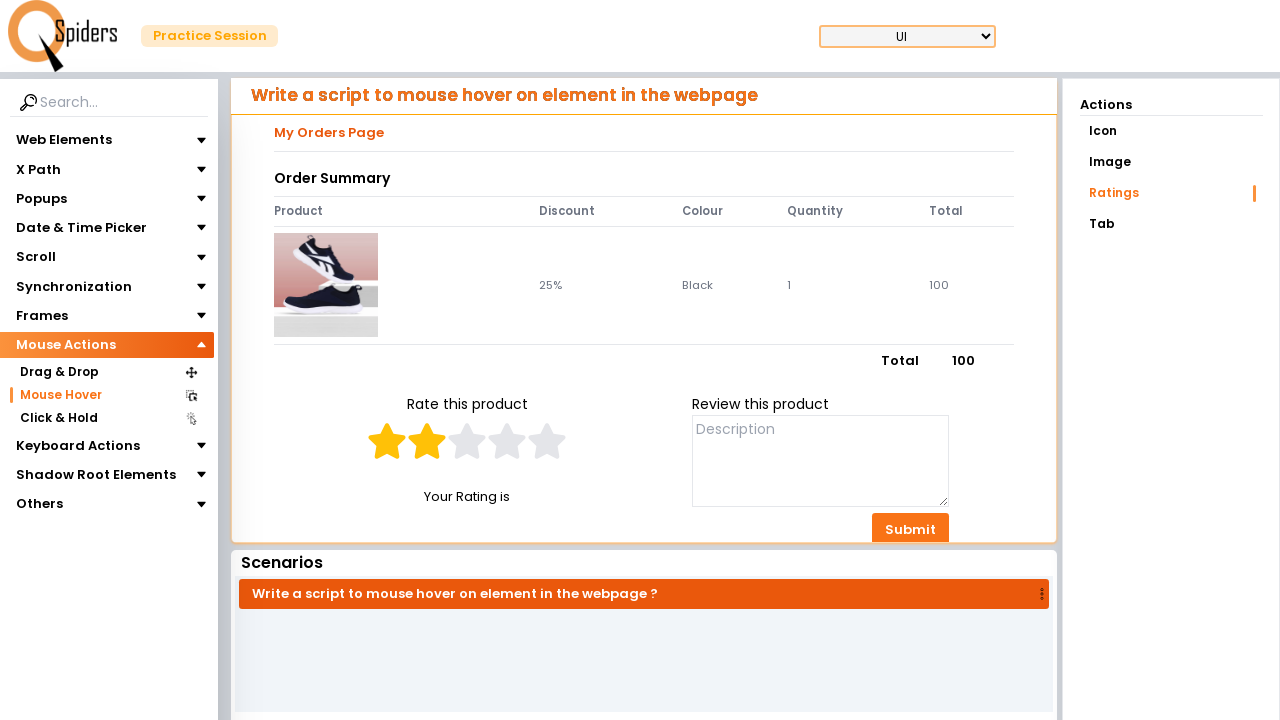

Waited 500ms after hover
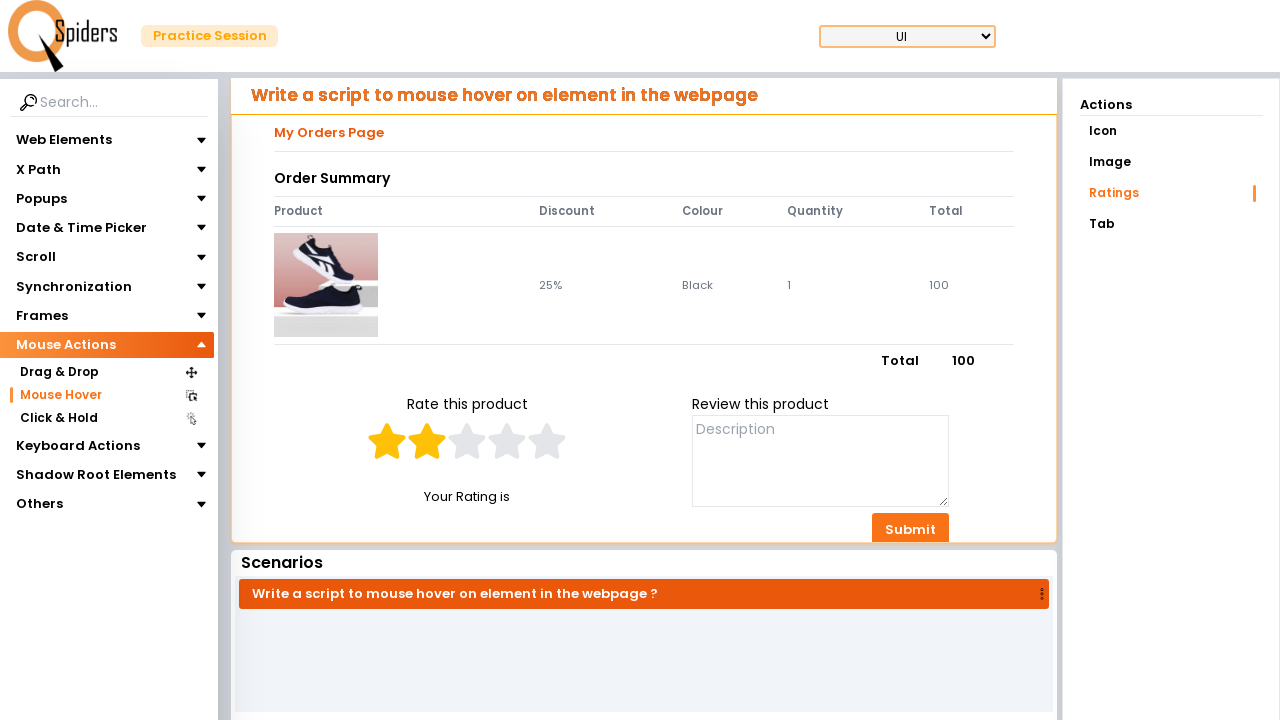

Hovered over a rating star (forward pass) at (467, 441) on xpath=//input[@name='radio']/.. >> nth=2
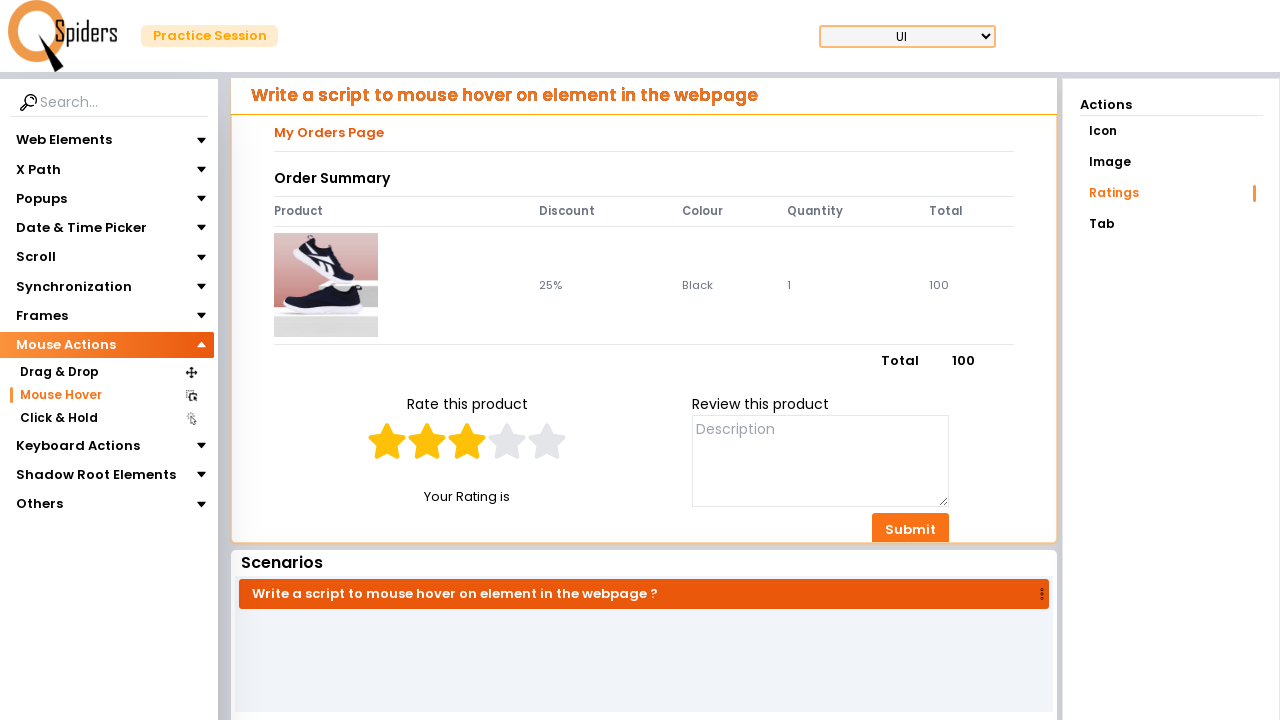

Waited 500ms after hover
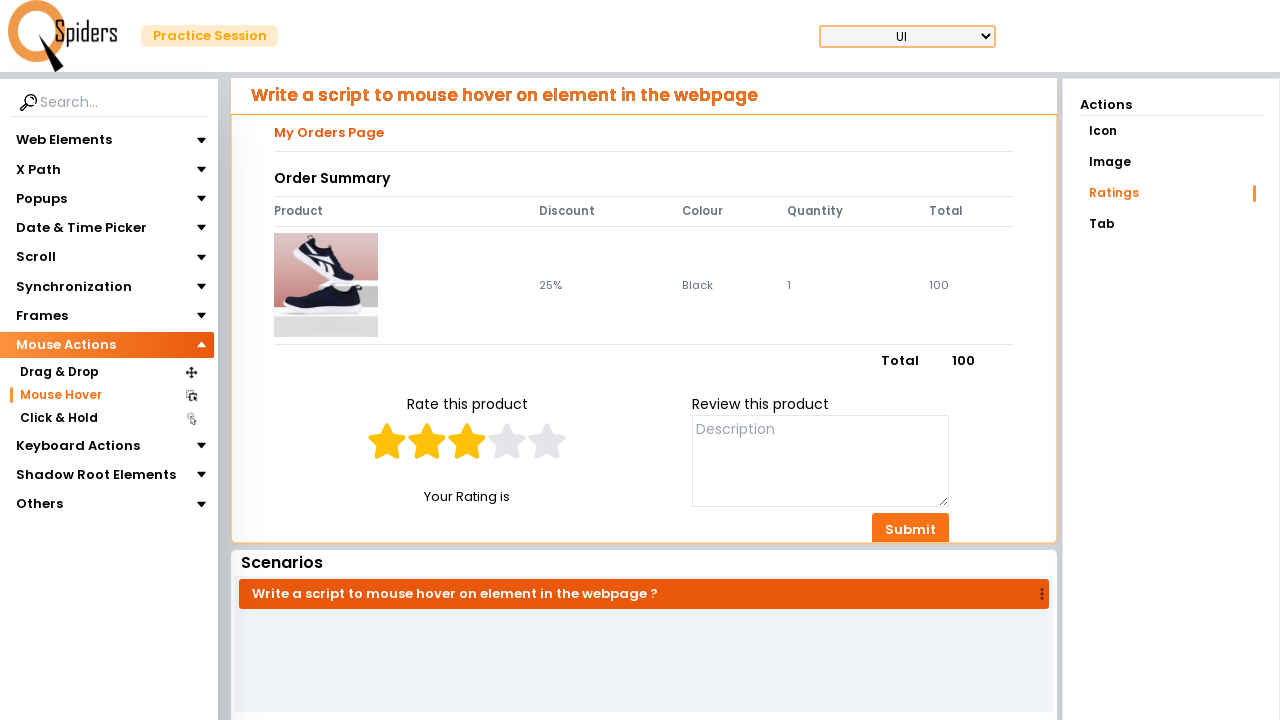

Hovered over a rating star (forward pass) at (507, 441) on xpath=//input[@name='radio']/.. >> nth=3
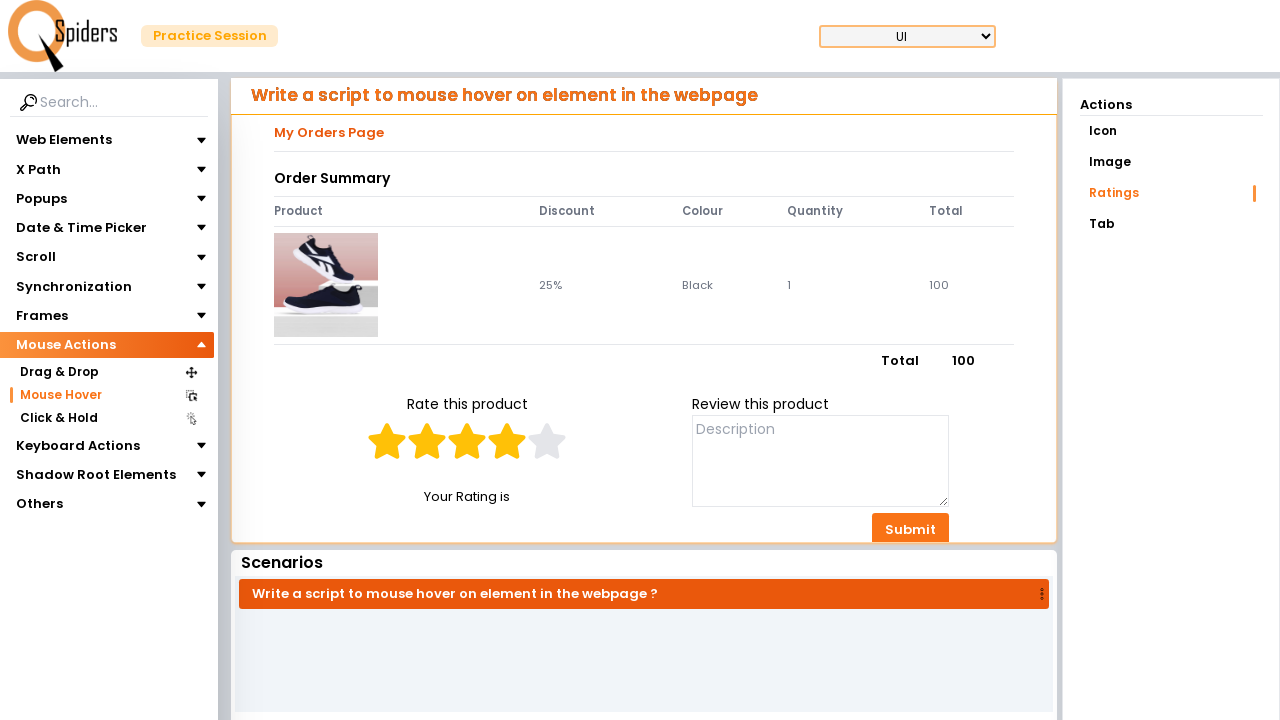

Waited 500ms after hover
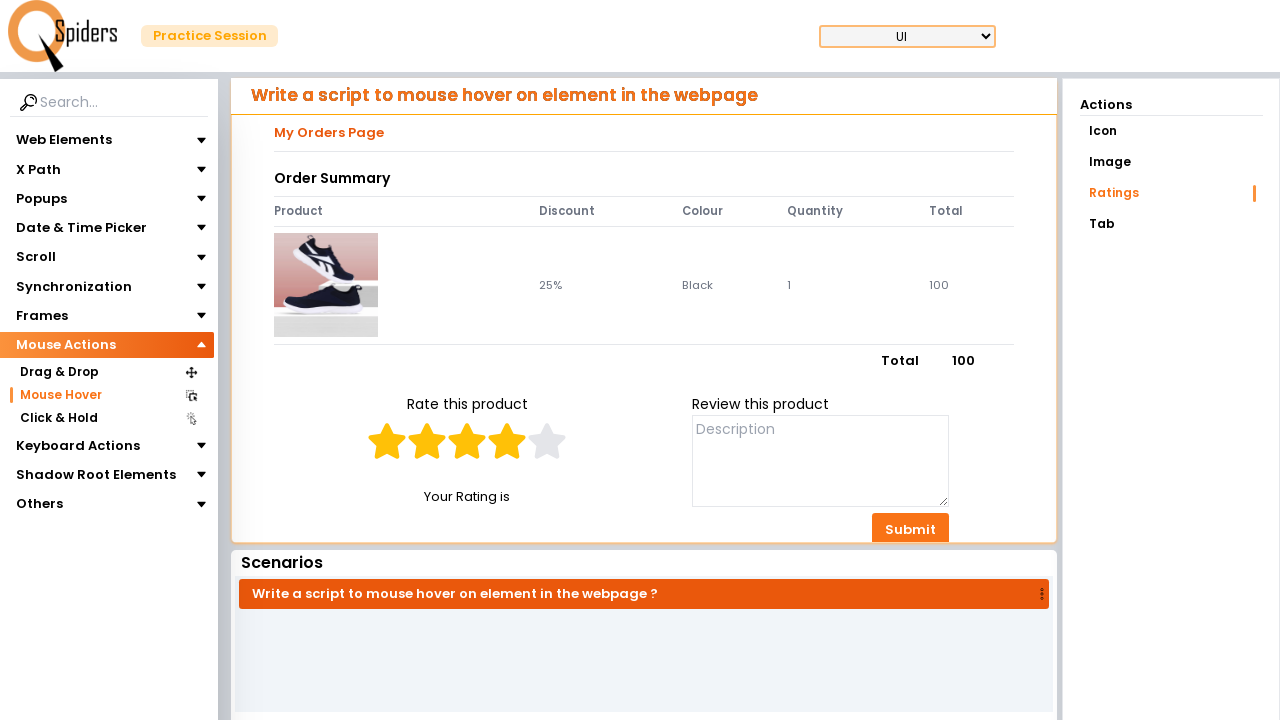

Hovered over a rating star (forward pass) at (547, 441) on xpath=//input[@name='radio']/.. >> nth=4
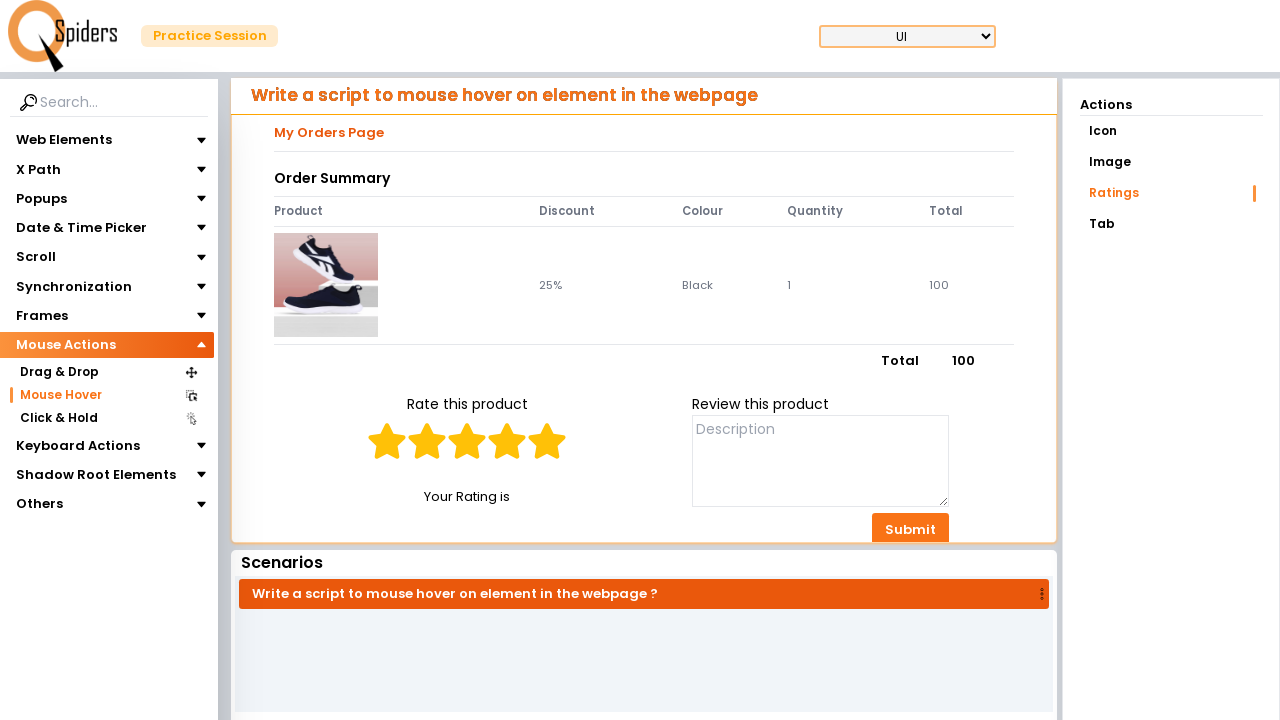

Waited 500ms after hover
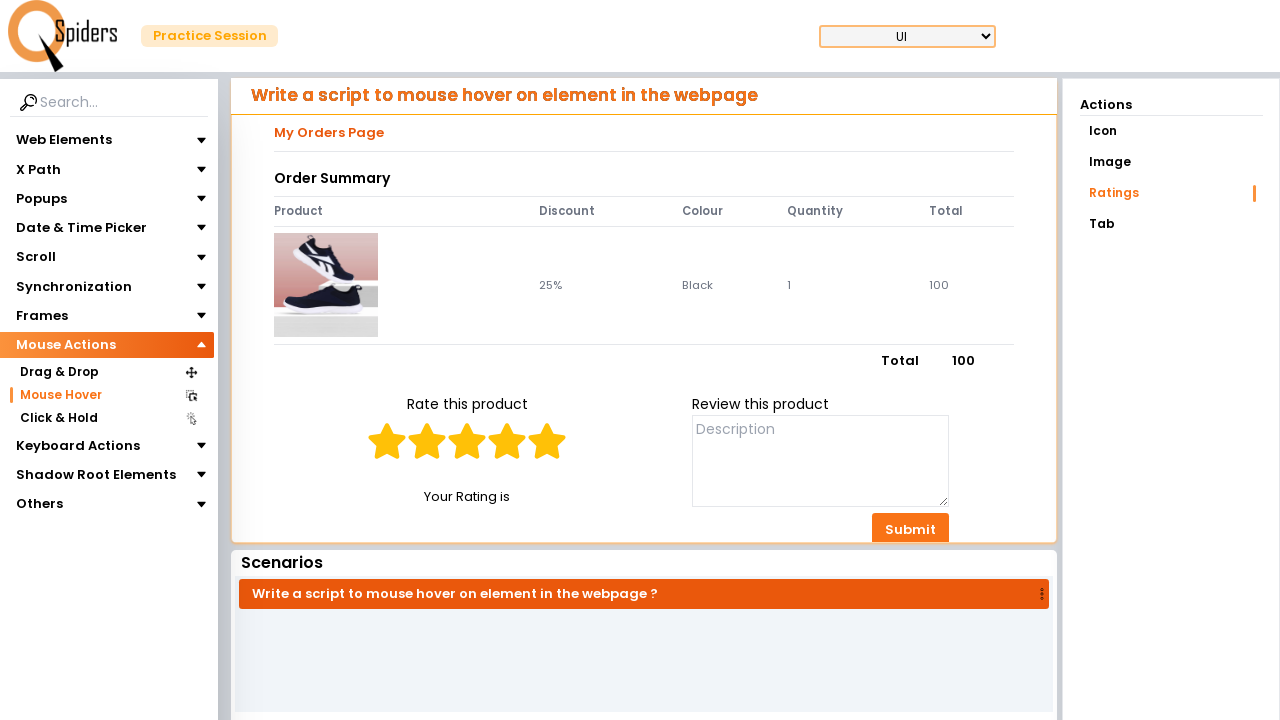

Hovered over a rating star (reverse pass) at (547, 441) on xpath=//input[@name='radio']/.. >> nth=4
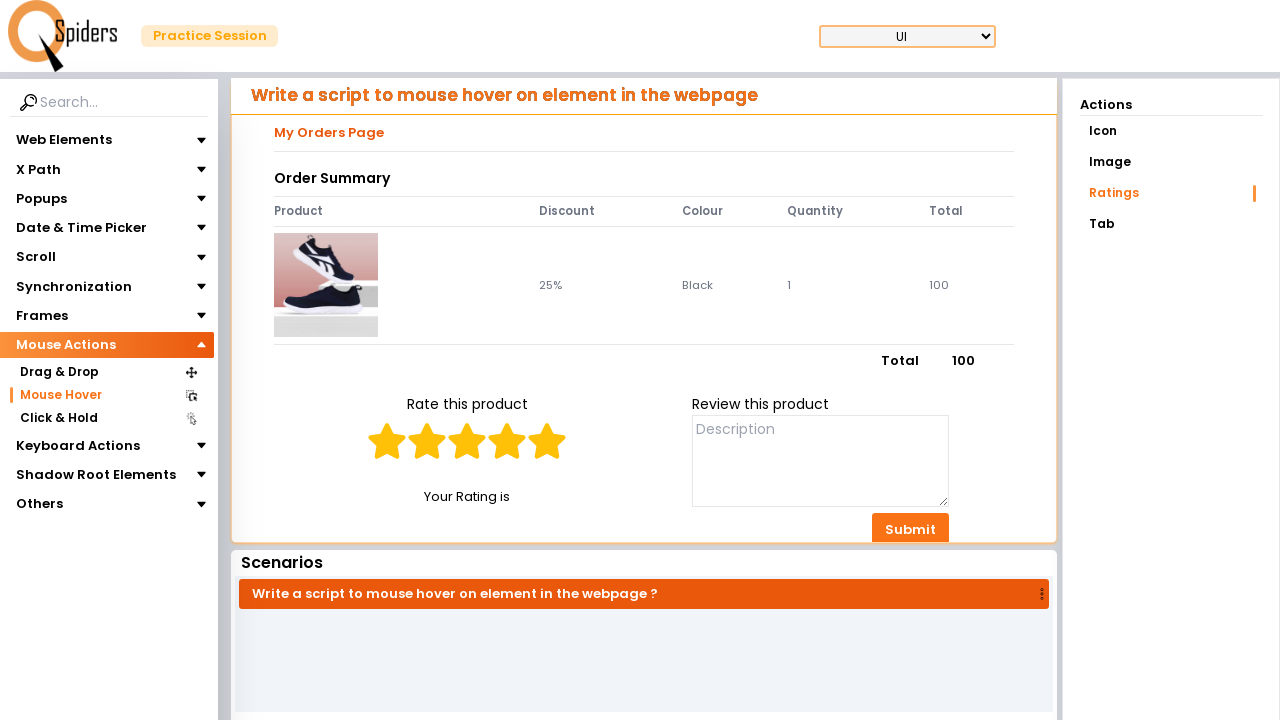

Waited 500ms after hover
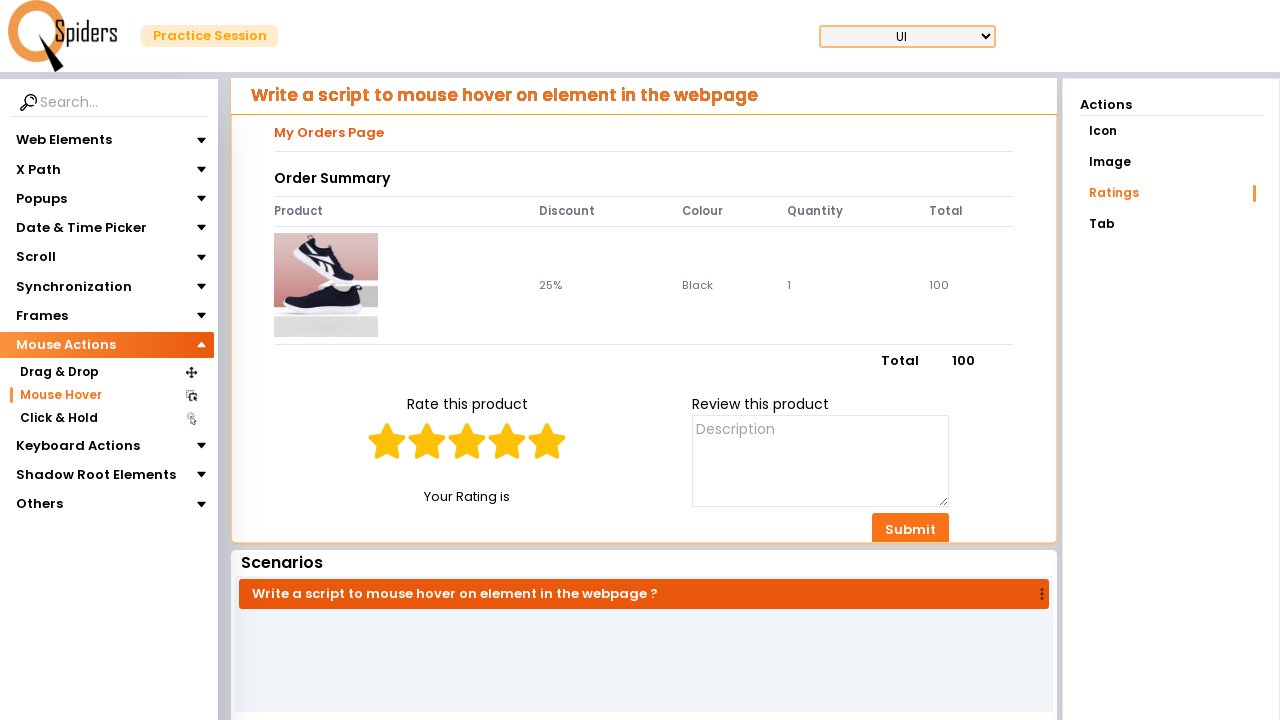

Hovered over a rating star (reverse pass) at (507, 441) on xpath=//input[@name='radio']/.. >> nth=3
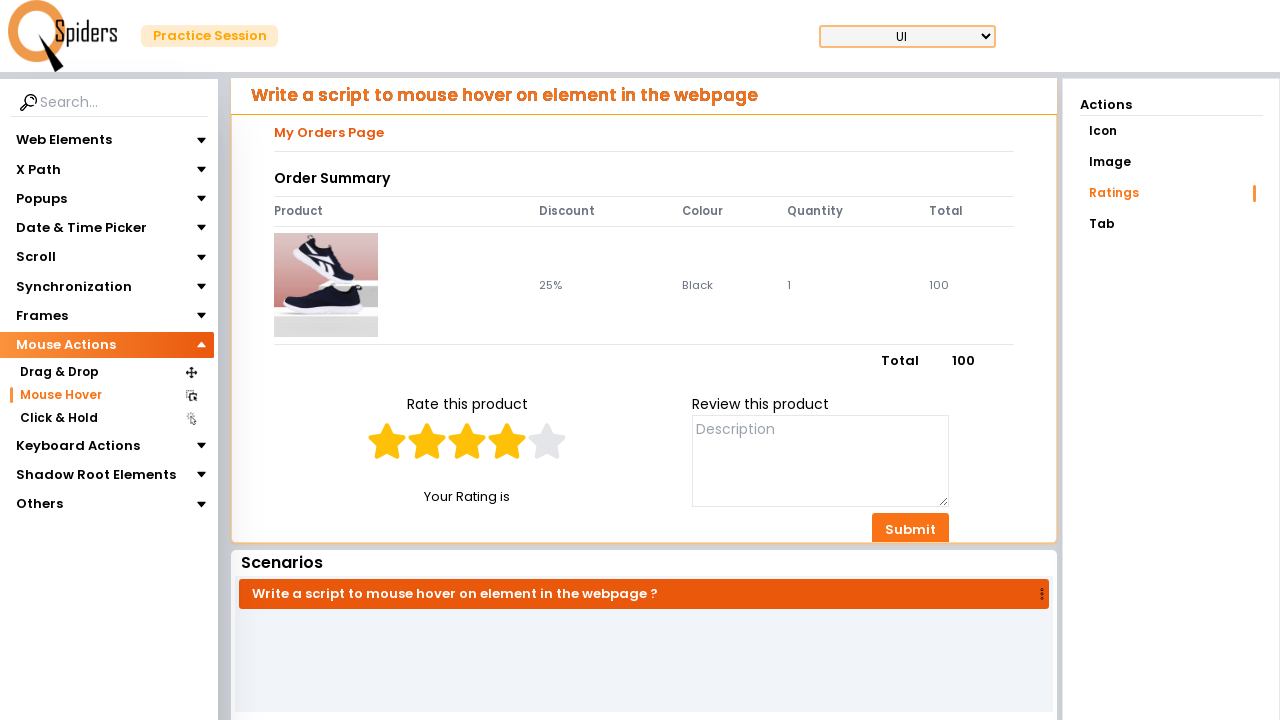

Waited 500ms after hover
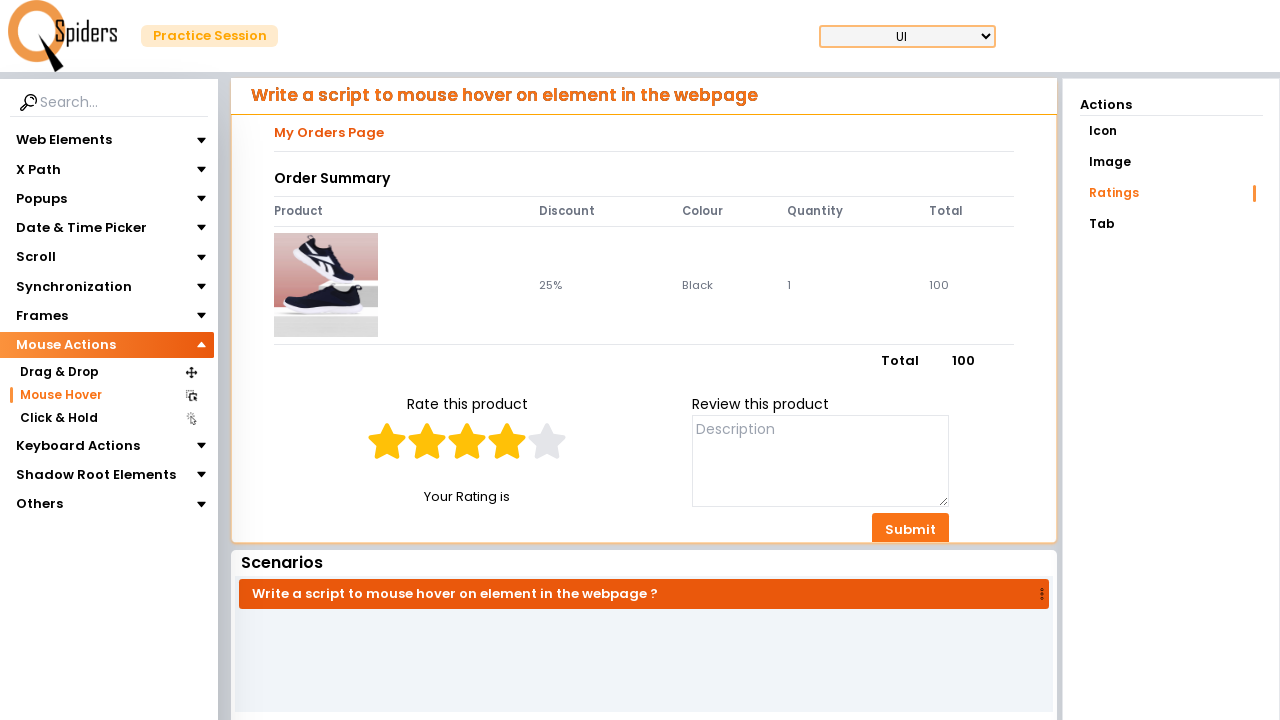

Hovered over a rating star (reverse pass) at (467, 441) on xpath=//input[@name='radio']/.. >> nth=2
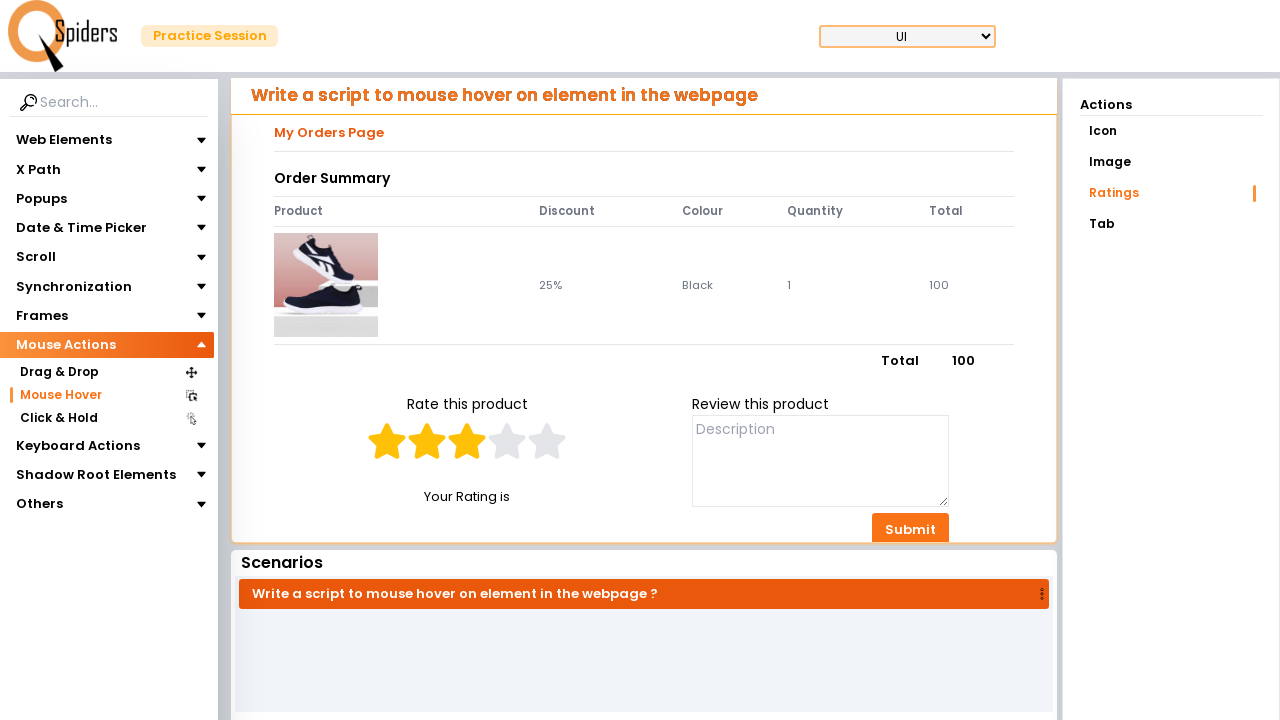

Waited 500ms after hover
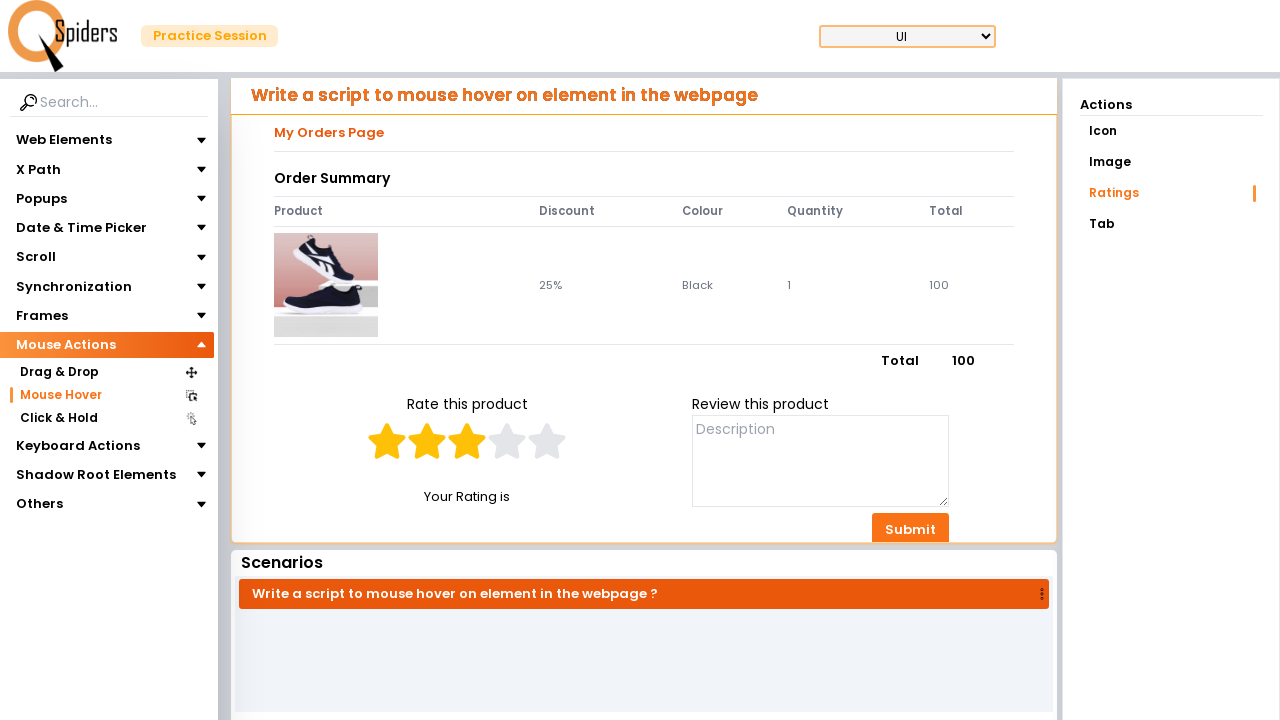

Hovered over a rating star (reverse pass) at (427, 441) on xpath=//input[@name='radio']/.. >> nth=1
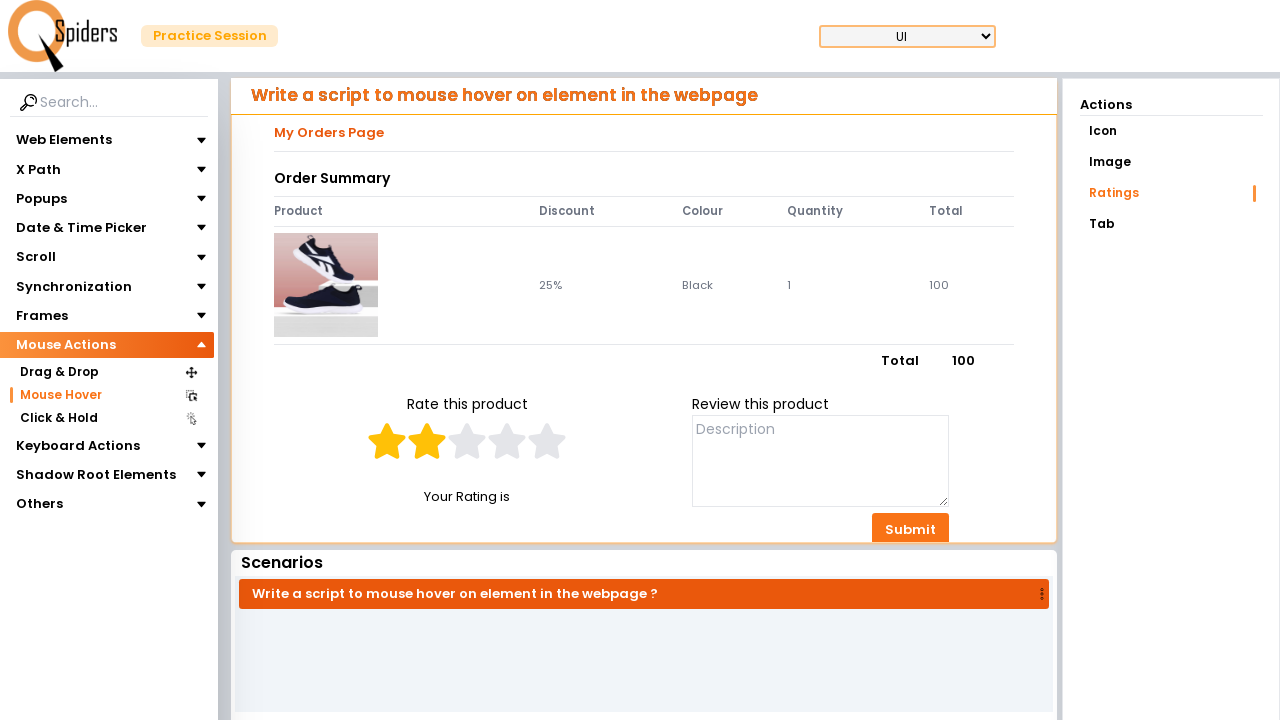

Waited 500ms after hover
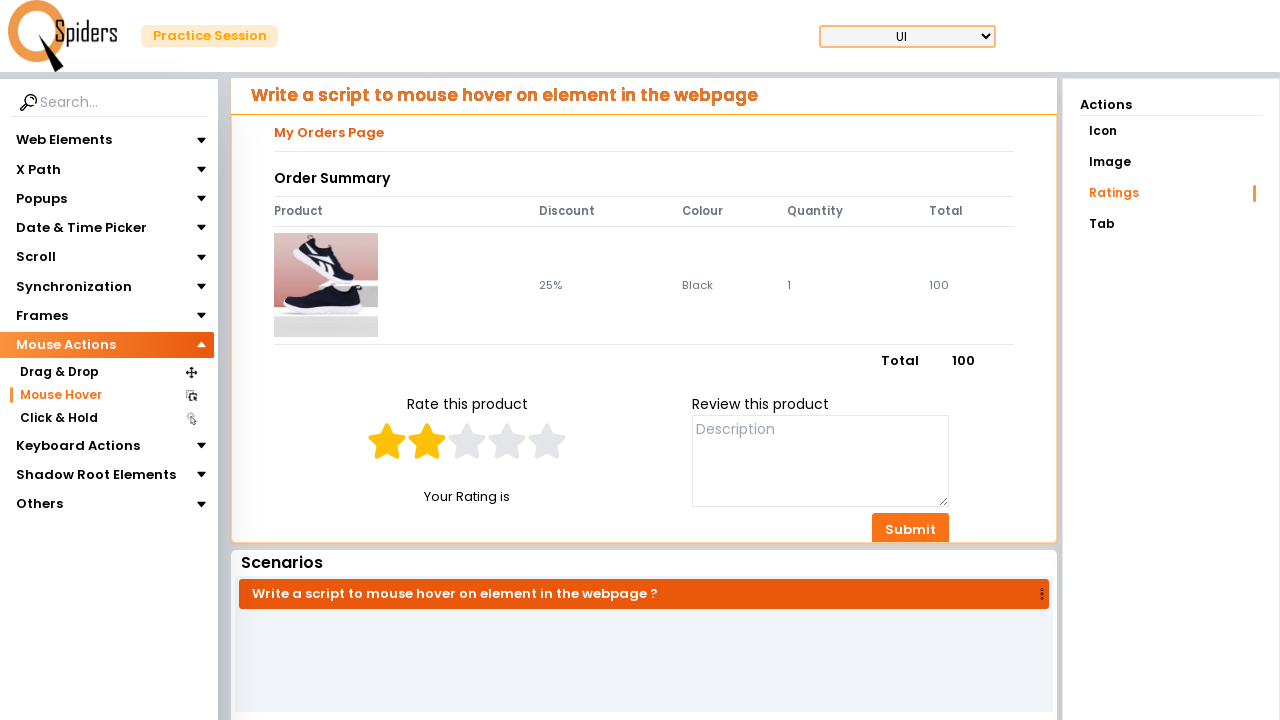

Hovered over a rating star (reverse pass) at (387, 441) on xpath=//input[@name='radio']/.. >> nth=0
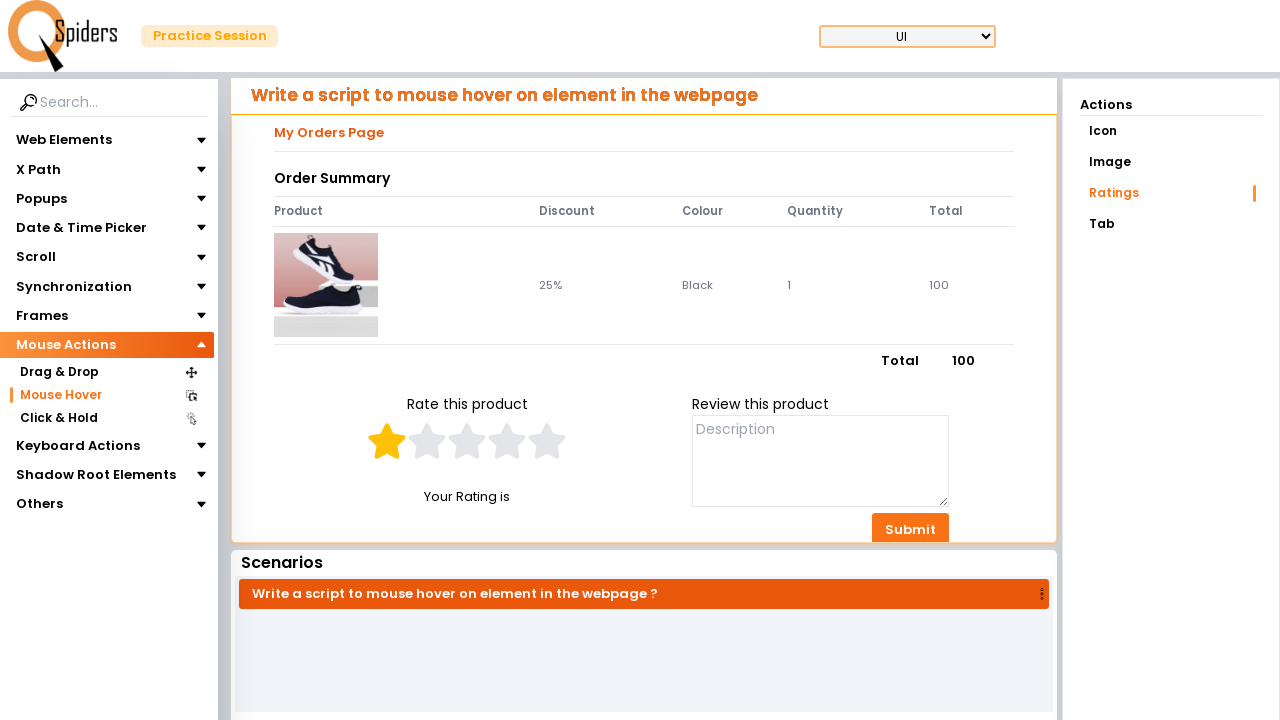

Waited 500ms after hover
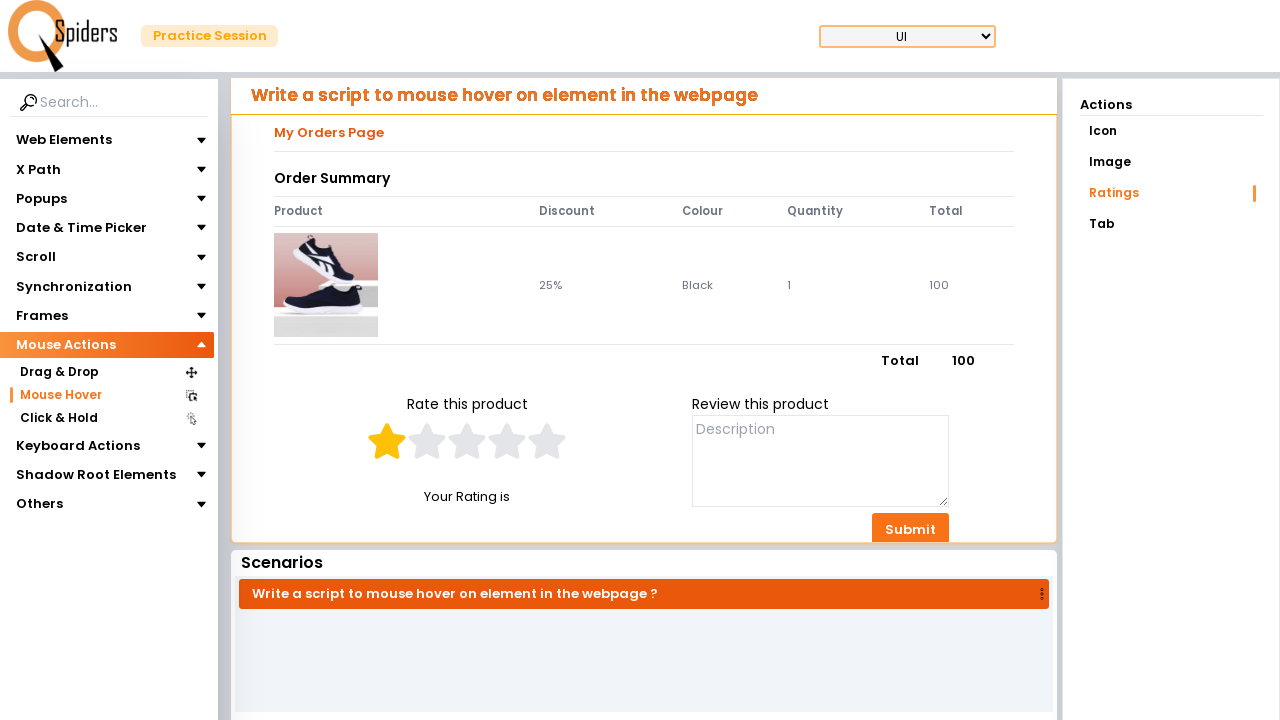

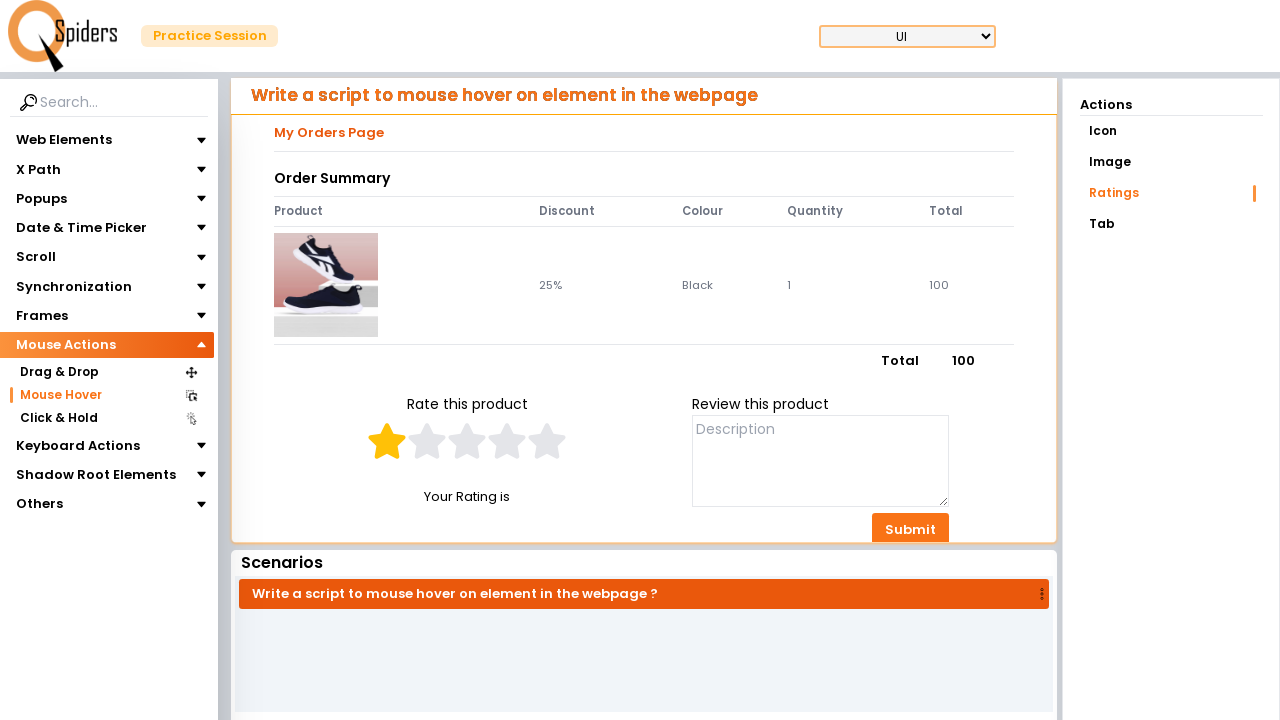